Tests keyboard actions by typing text in uppercase using Shift key modifier in a form field

Starting URL: https://awesomeqa.com/practice.html

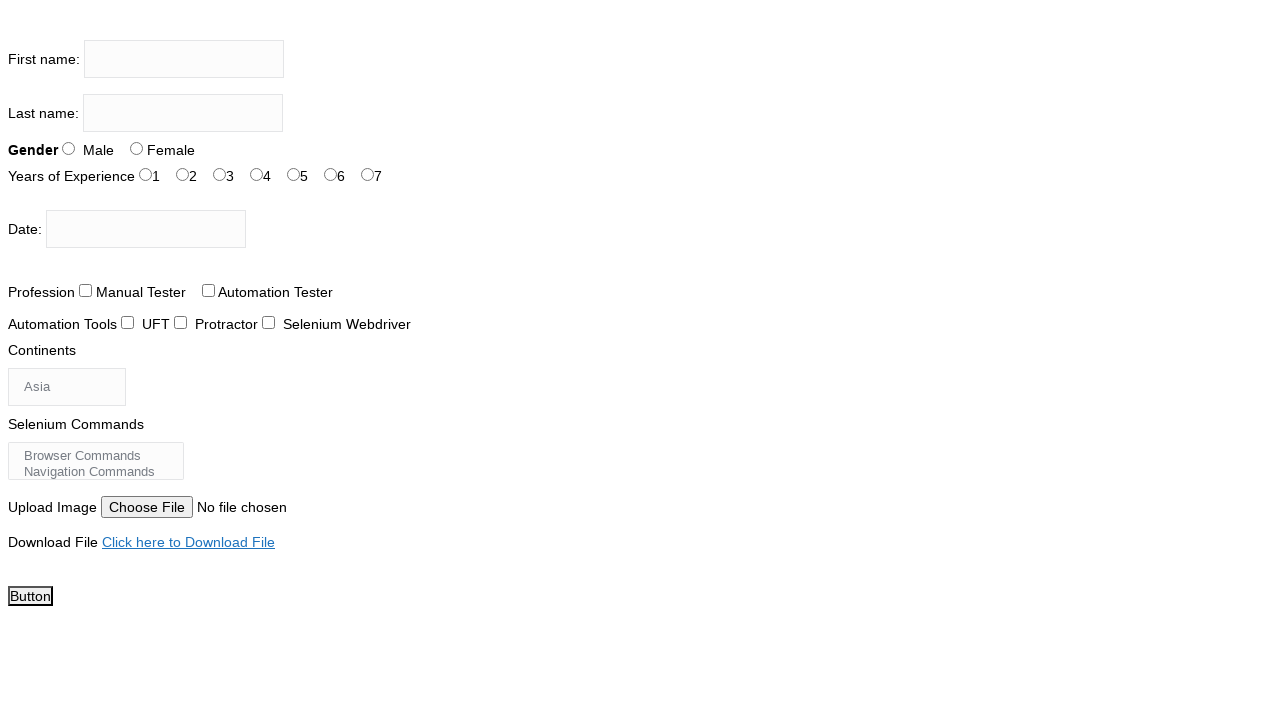

Typed 'THE TESTING' in uppercase using Shift key modifier in firstname field on input[name='firstname']
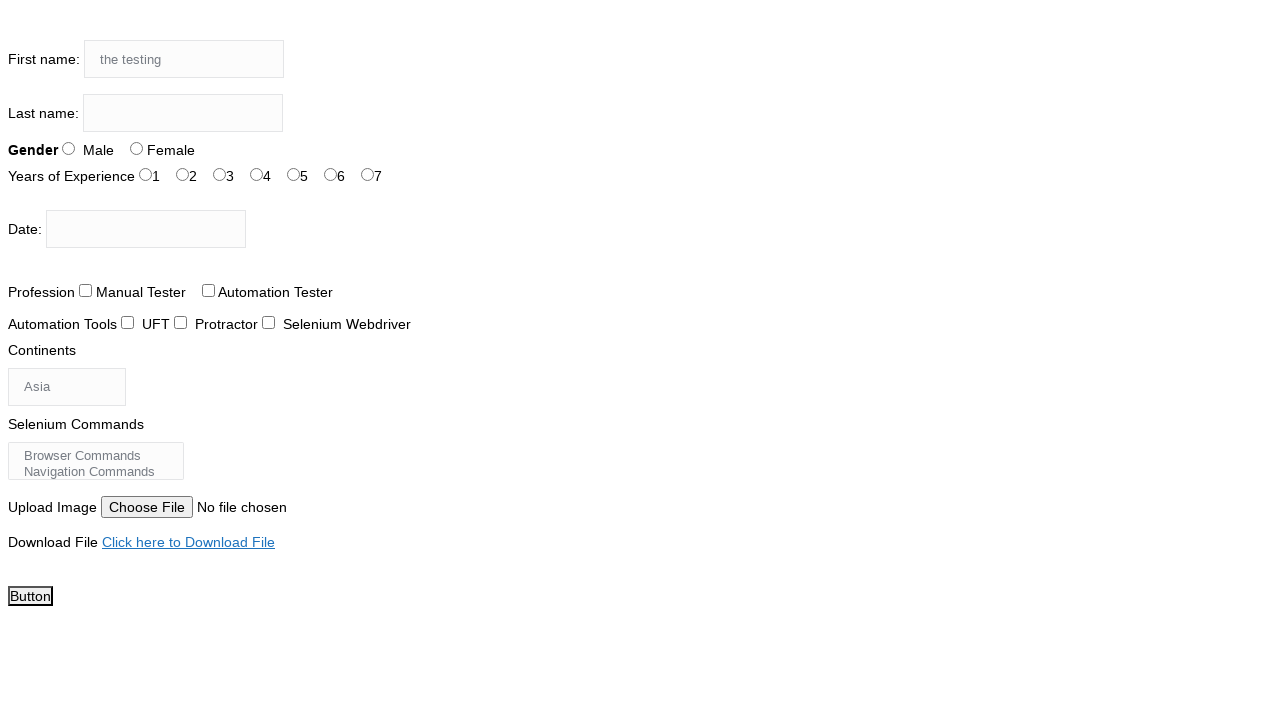

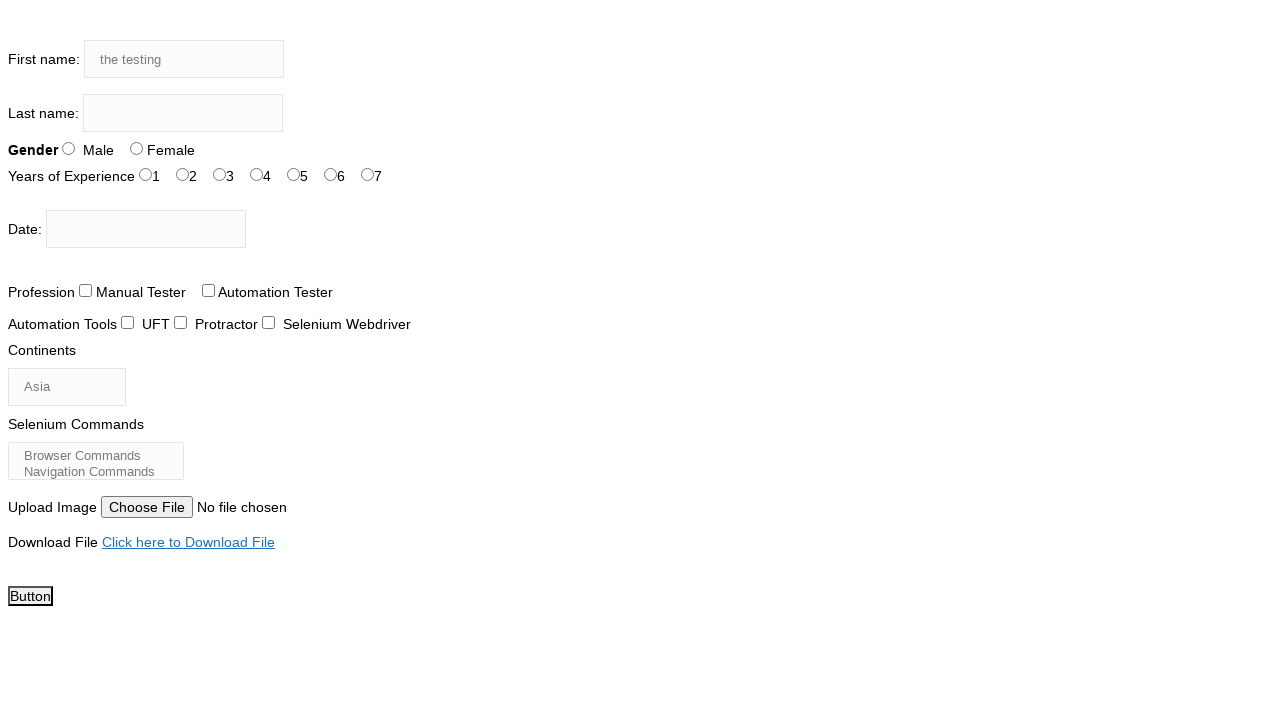